Tests a text box form by filling in full name, email, current address, and permanent address fields, then submitting the form

Starting URL: https://demoqa.com/text-box

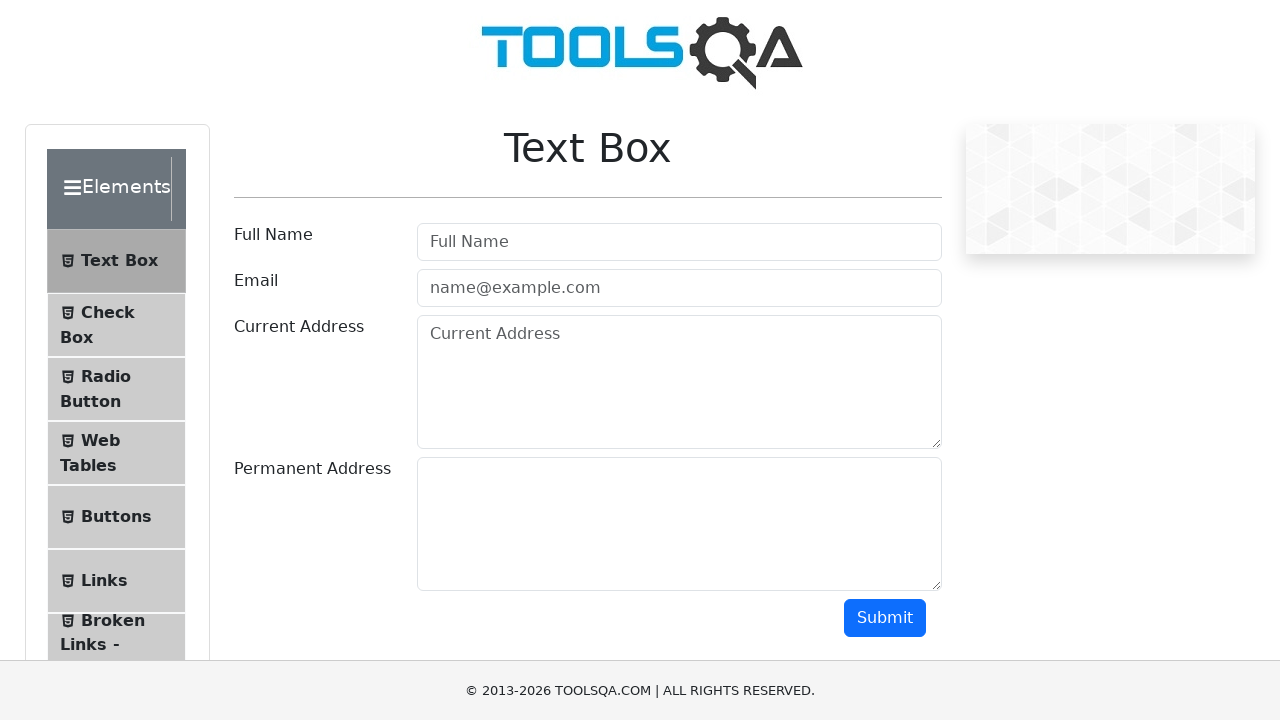

Filled Full Name field with 'HtooEaindra' on input#userName
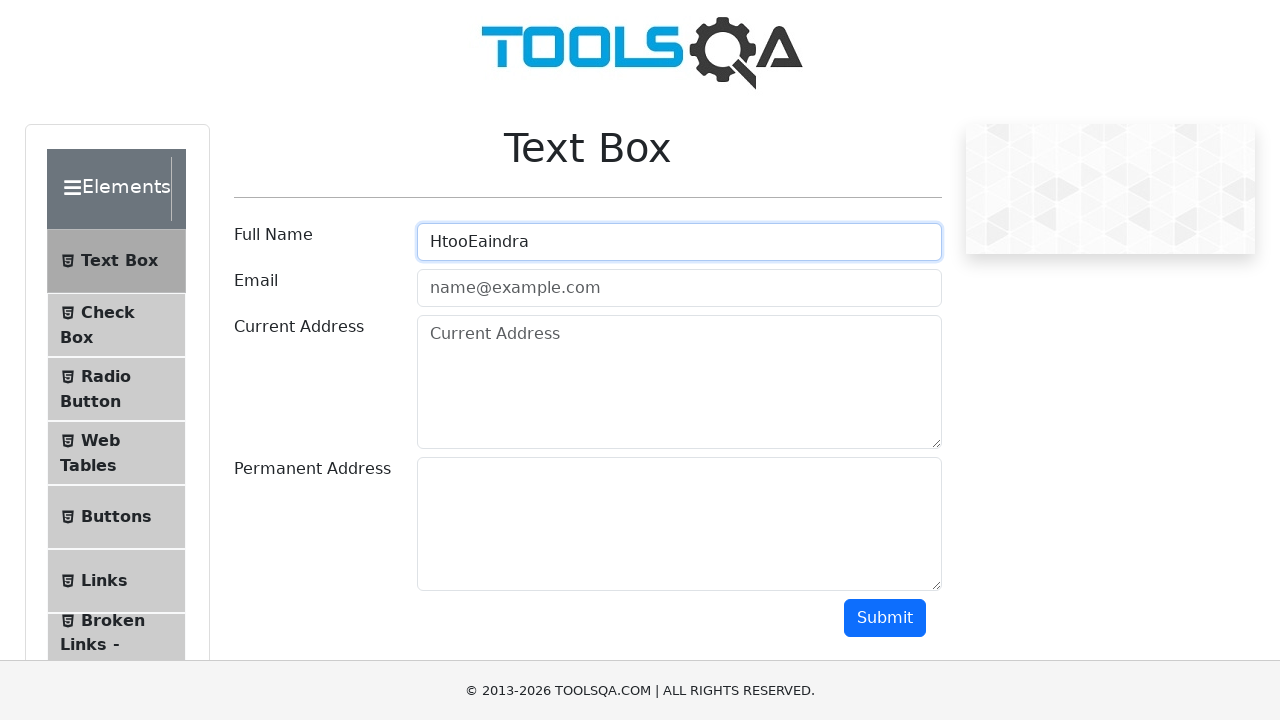

Filled Email field with 'htooeaindra123@gmail.com' on input#userEmail
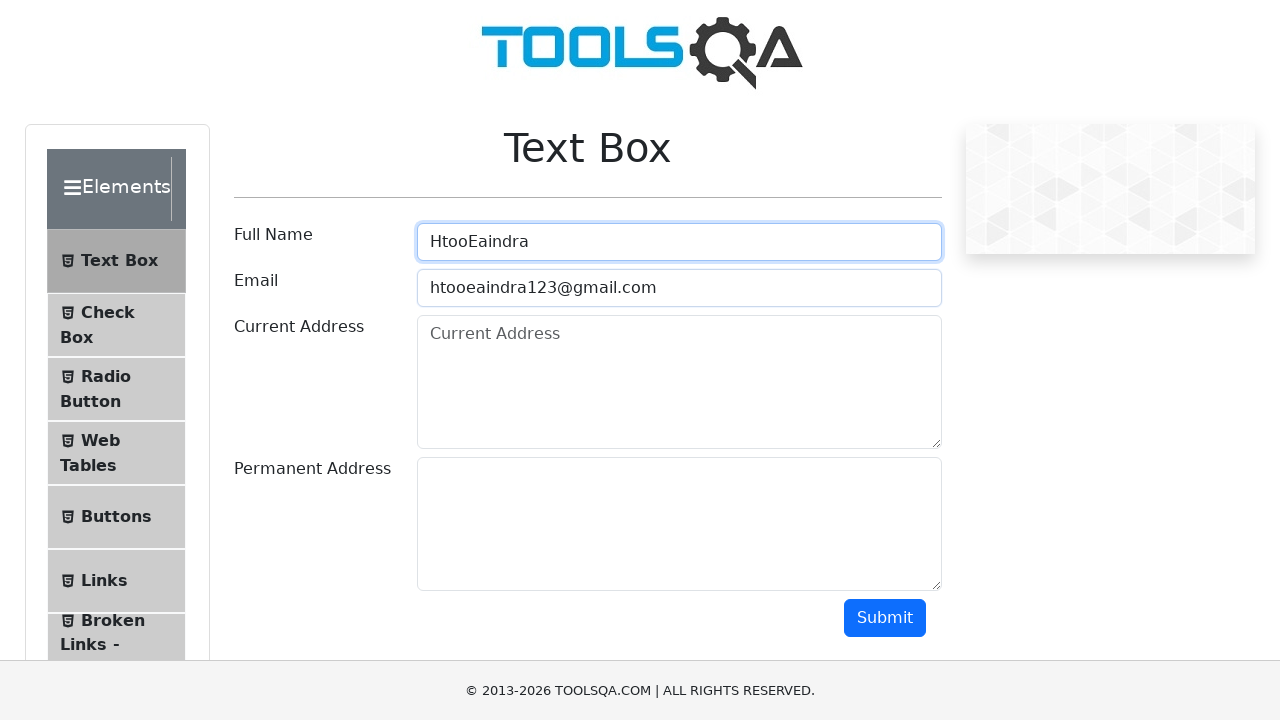

Filled Current Address field with 'Mandalay' on textarea#currentAddress
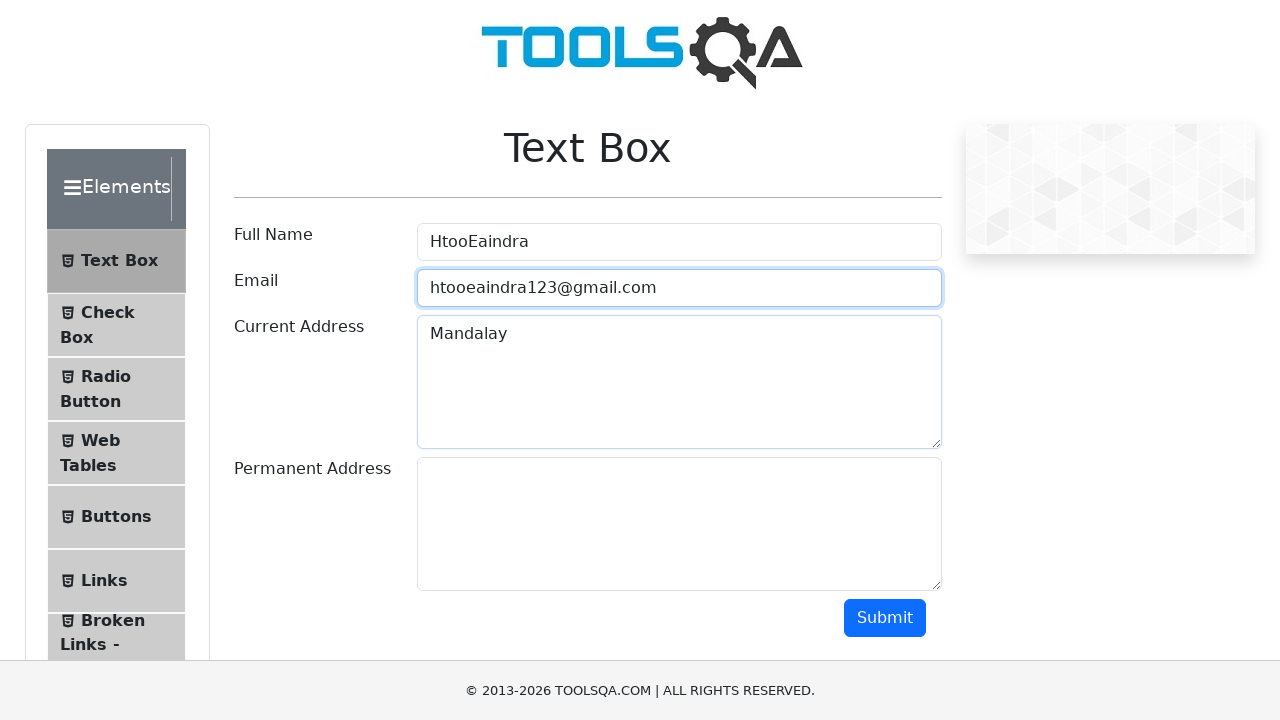

Filled Permanent Address field with 'Mandalay' on textarea#permanentAddress
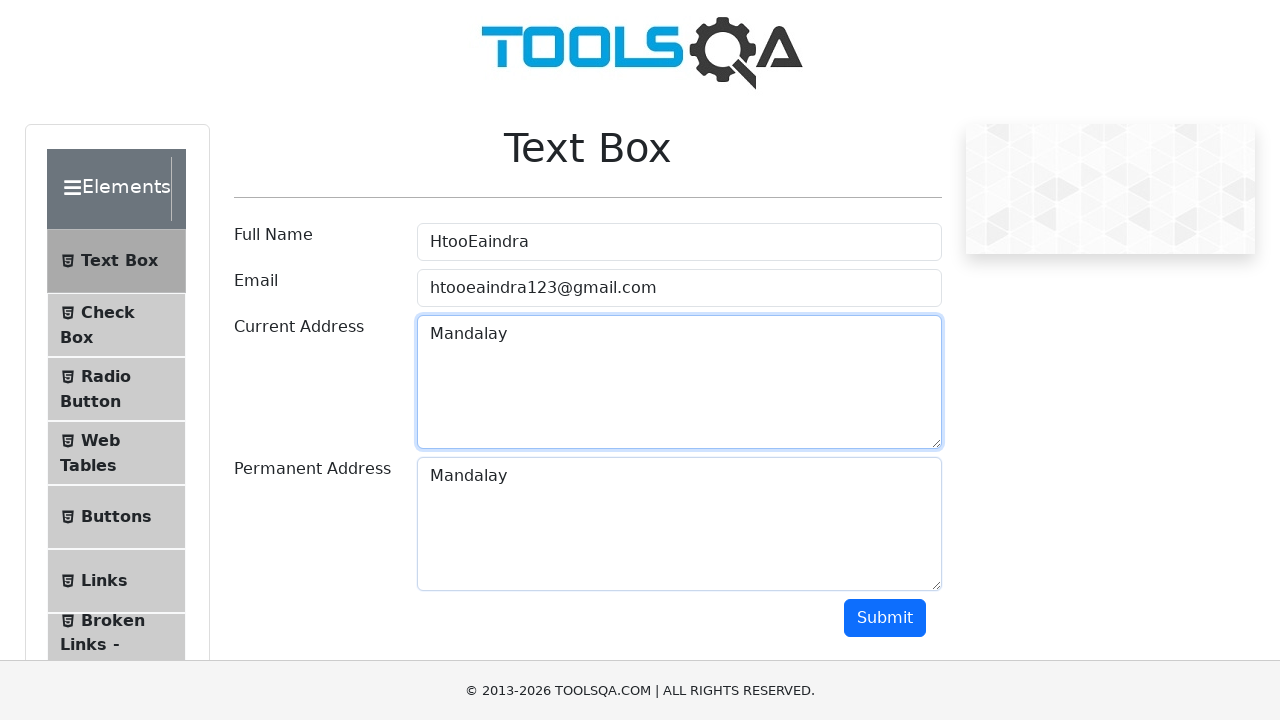

Scrolled to bottom of page to make submit button visible
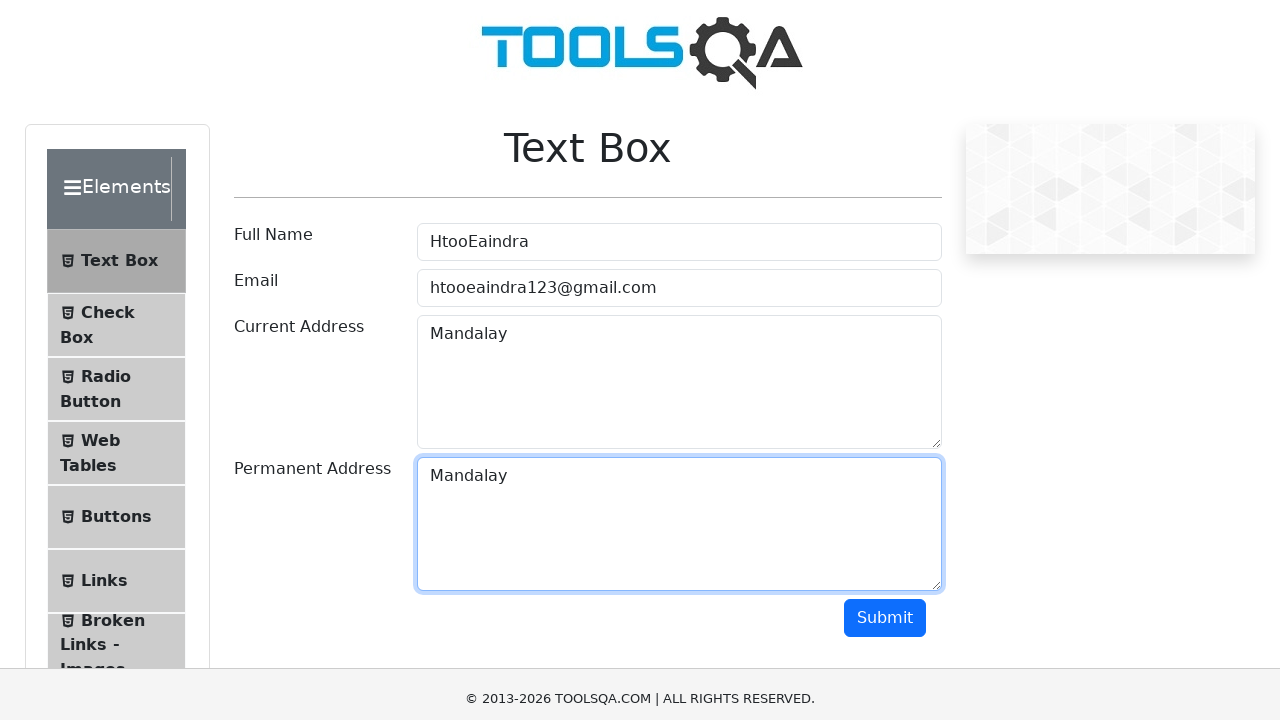

Clicked Submit button to submit the form at (885, 19) on button#submit
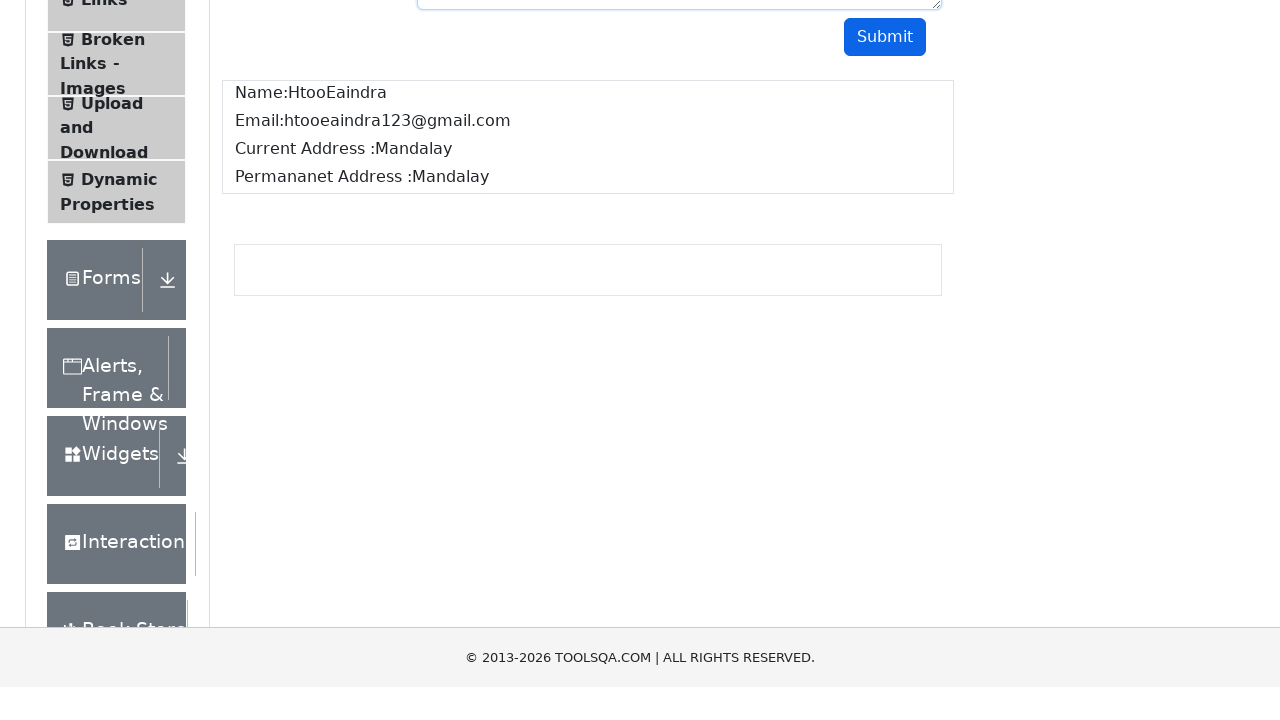

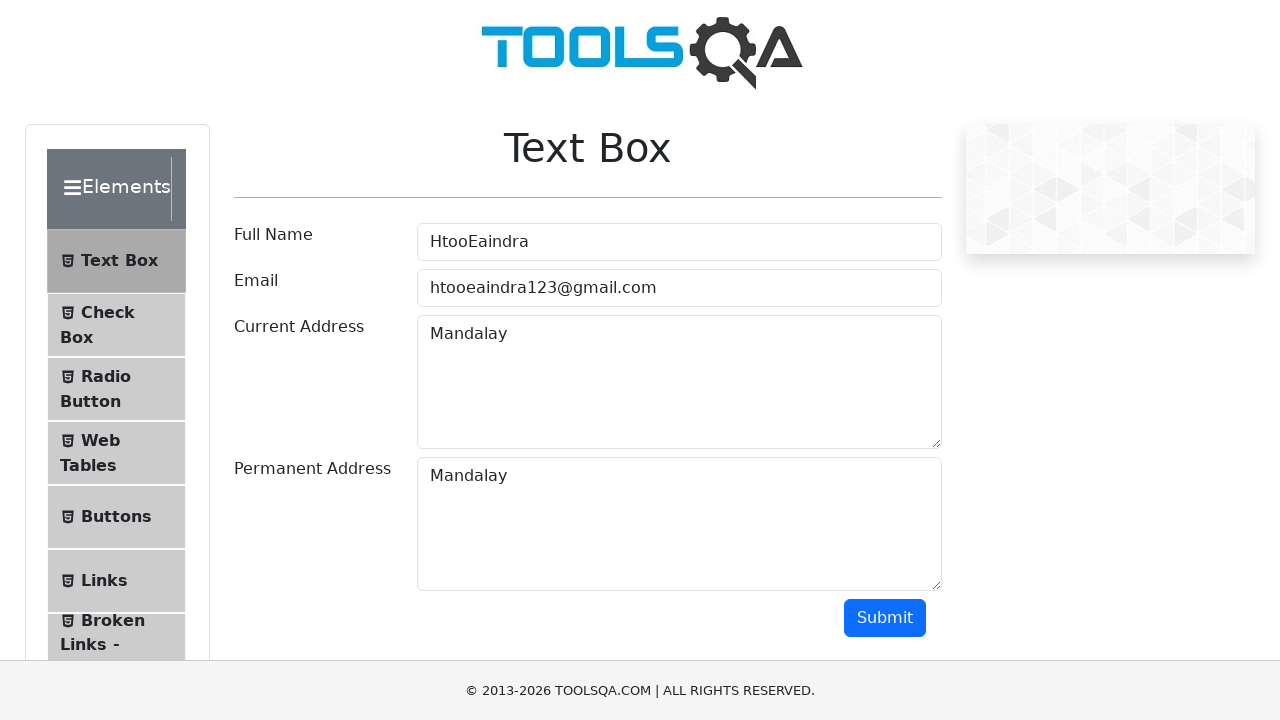